Tests the confirm button by clicking OK and verifying the confirmation message shows "You selected Ok"

Starting URL: https://demoqa.com/alerts

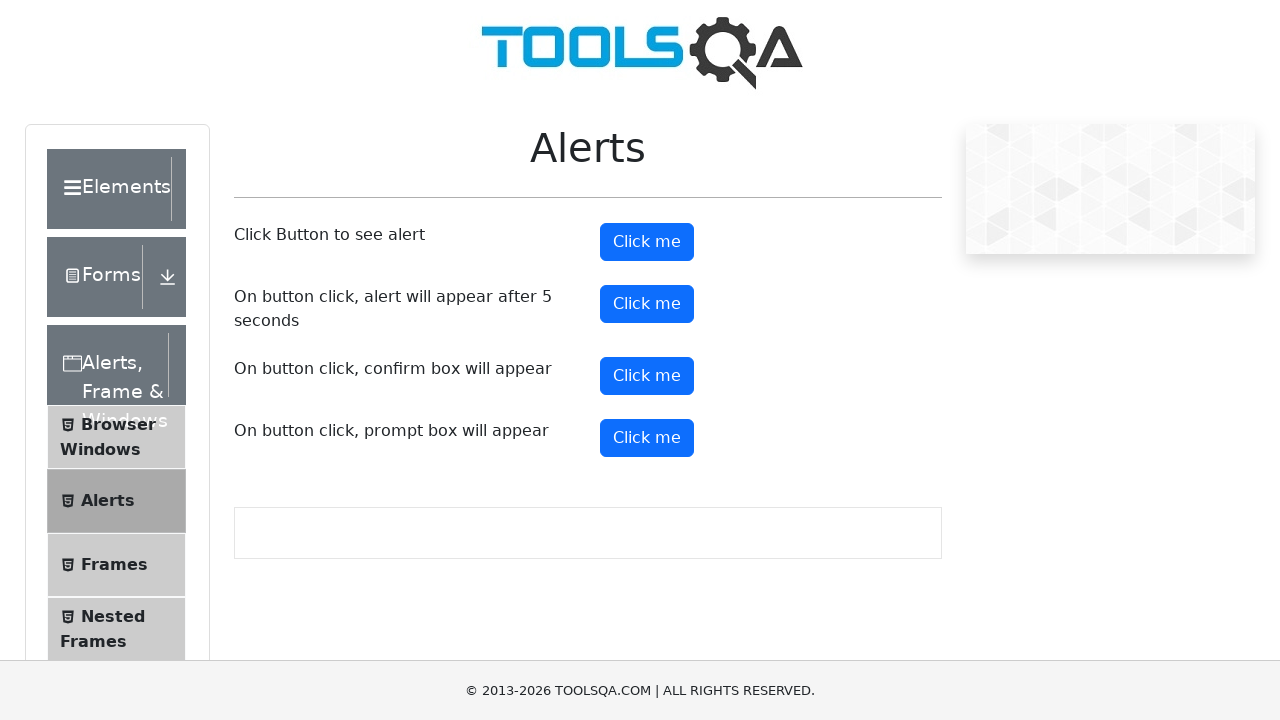

Set up dialog handler to accept confirm dialogs
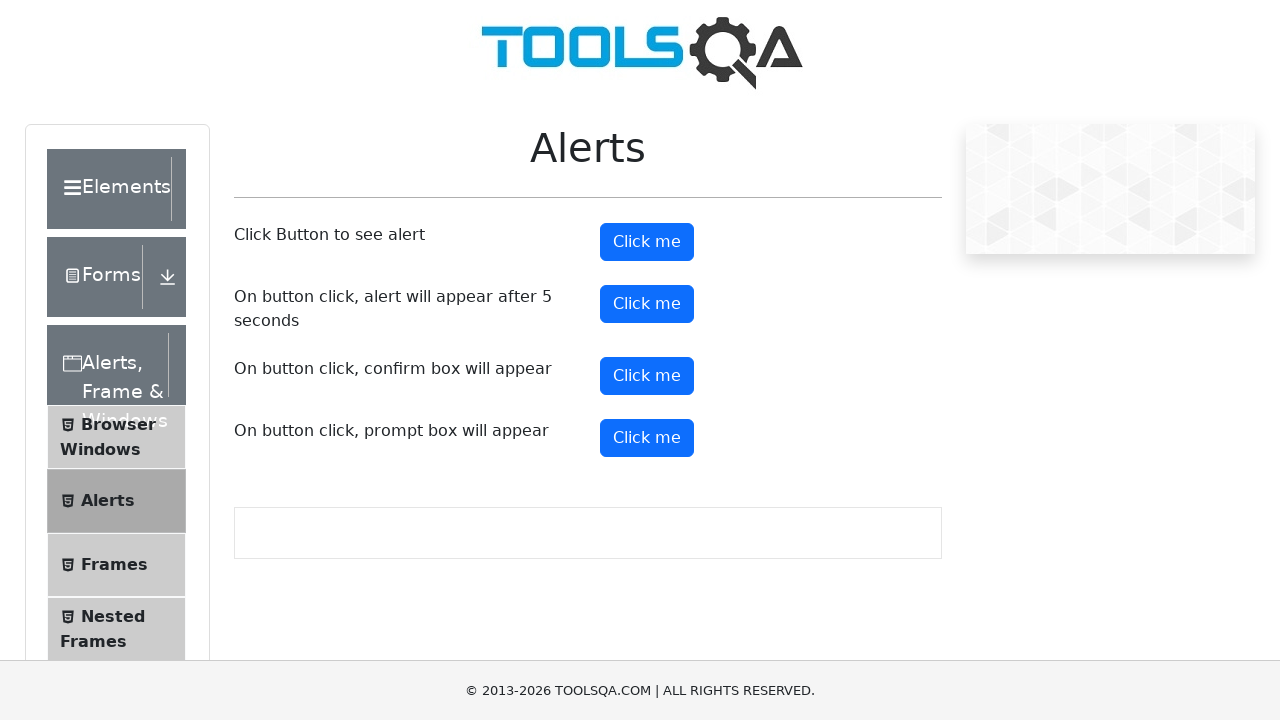

Clicked the confirm button to trigger alert dialog at (647, 376) on #confirmButton
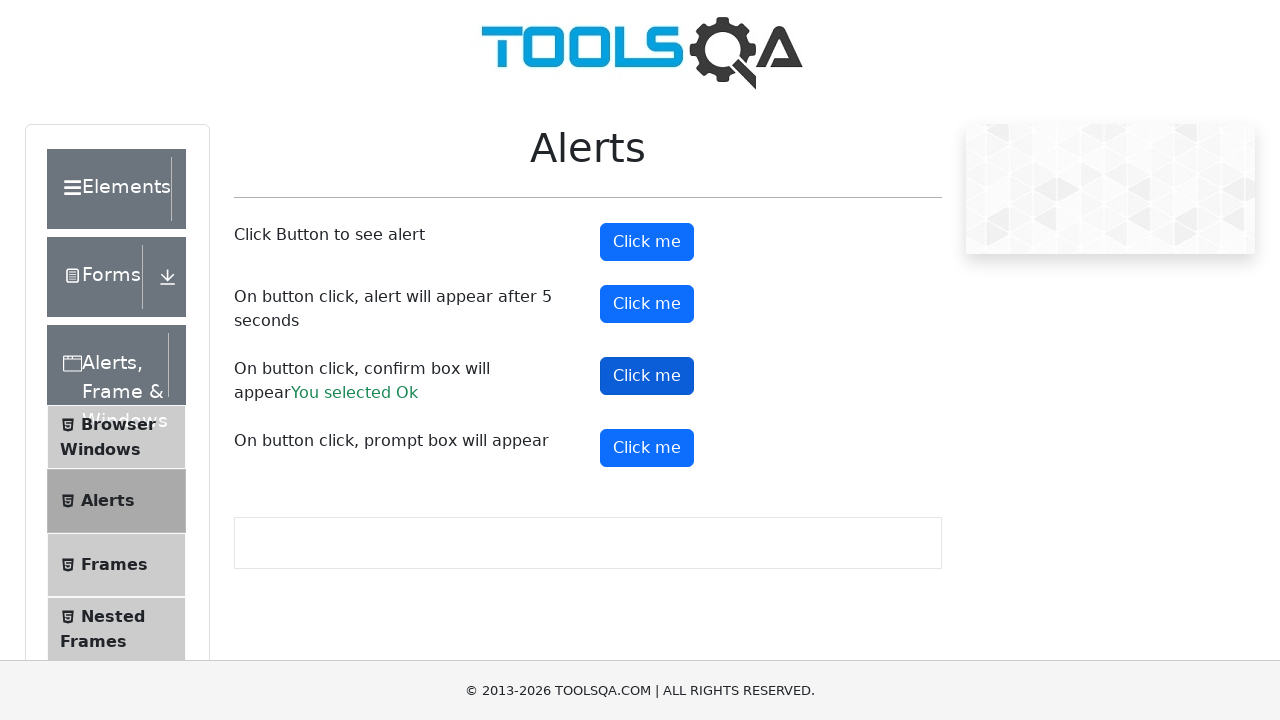

Waited for confirmation result message to appear
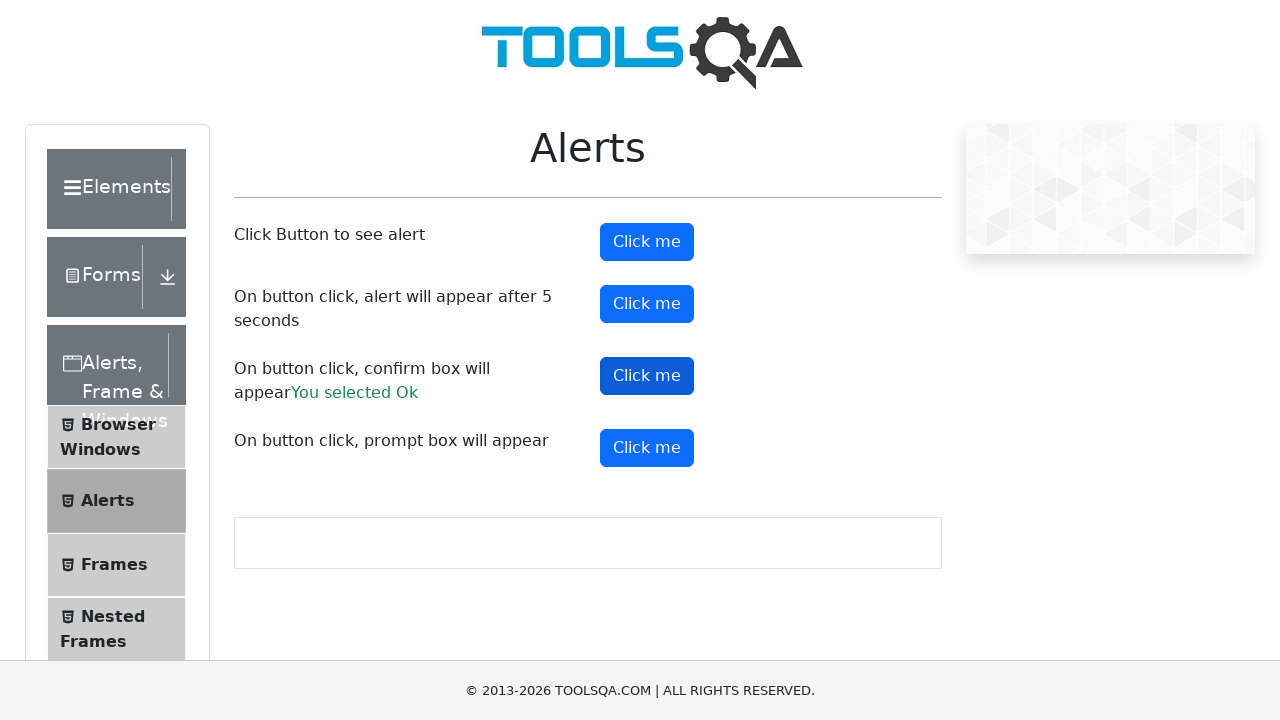

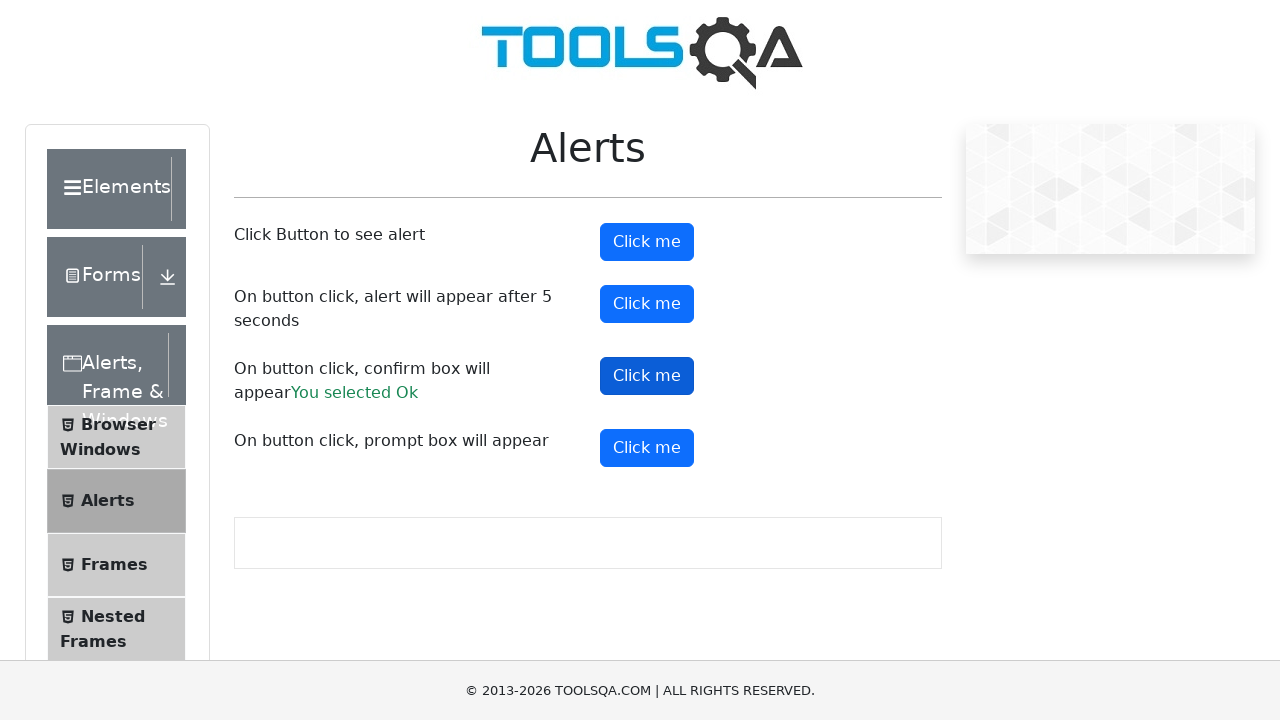